Tests that edits are saved when the input loses focus (blur)

Starting URL: https://demo.playwright.dev/todomvc

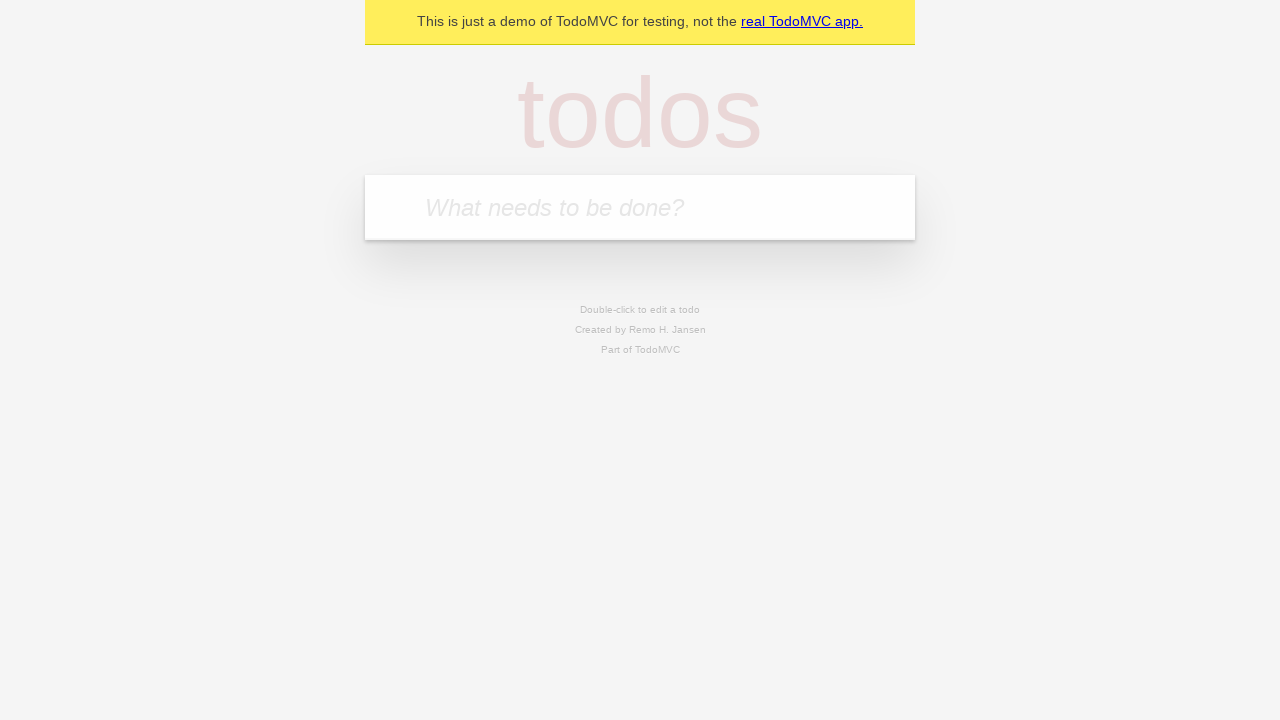

Filled todo input with 'buy some cheese' on internal:attr=[placeholder="What needs to be done?"i]
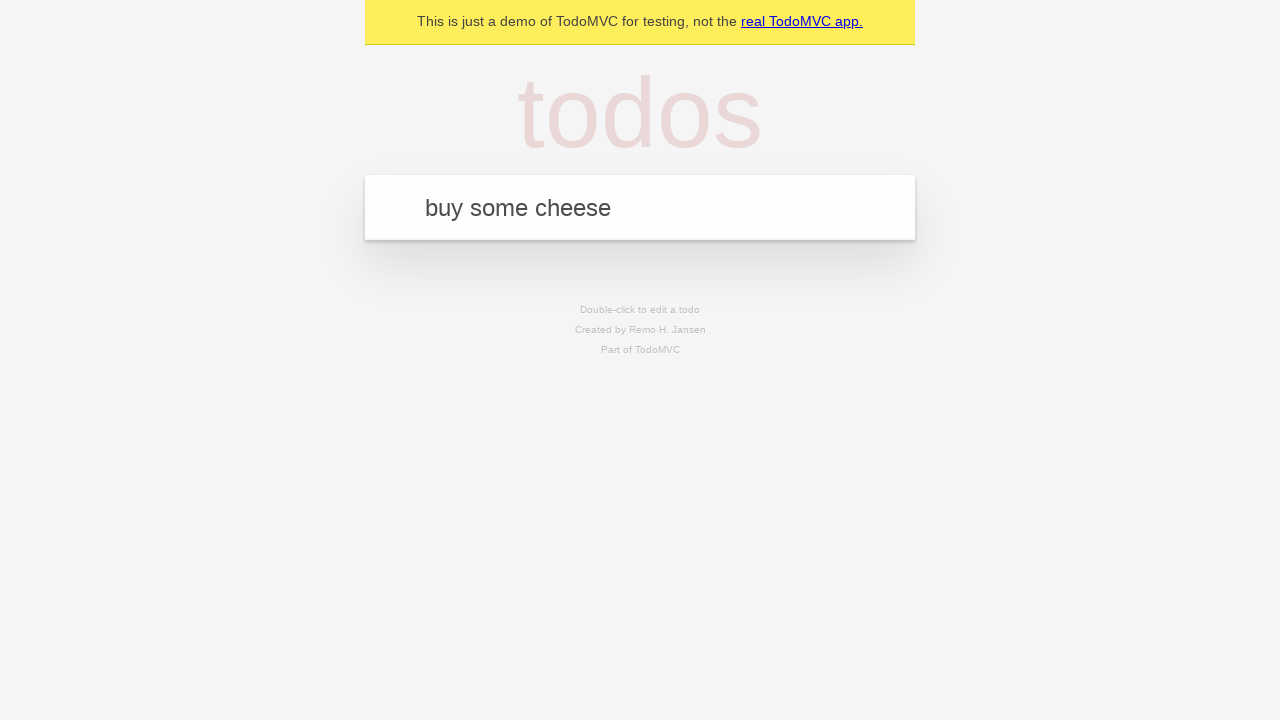

Pressed Enter to create first todo on internal:attr=[placeholder="What needs to be done?"i]
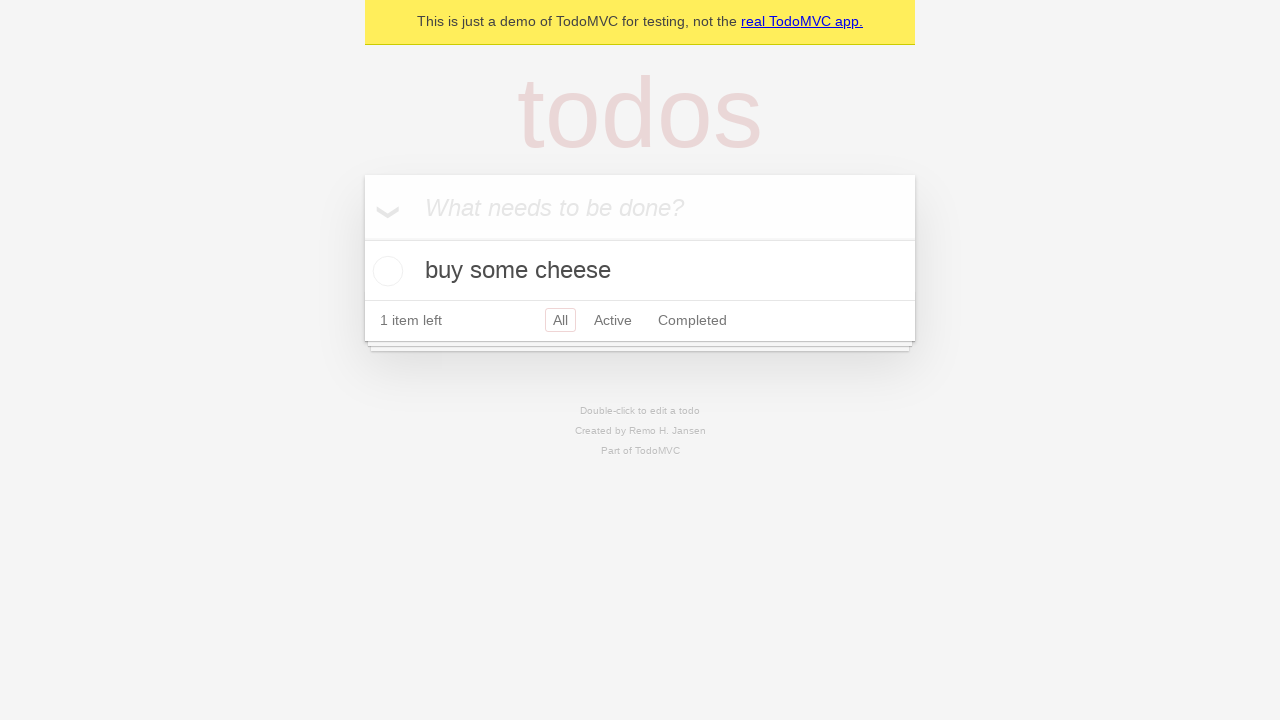

Filled todo input with 'feed the cat' on internal:attr=[placeholder="What needs to be done?"i]
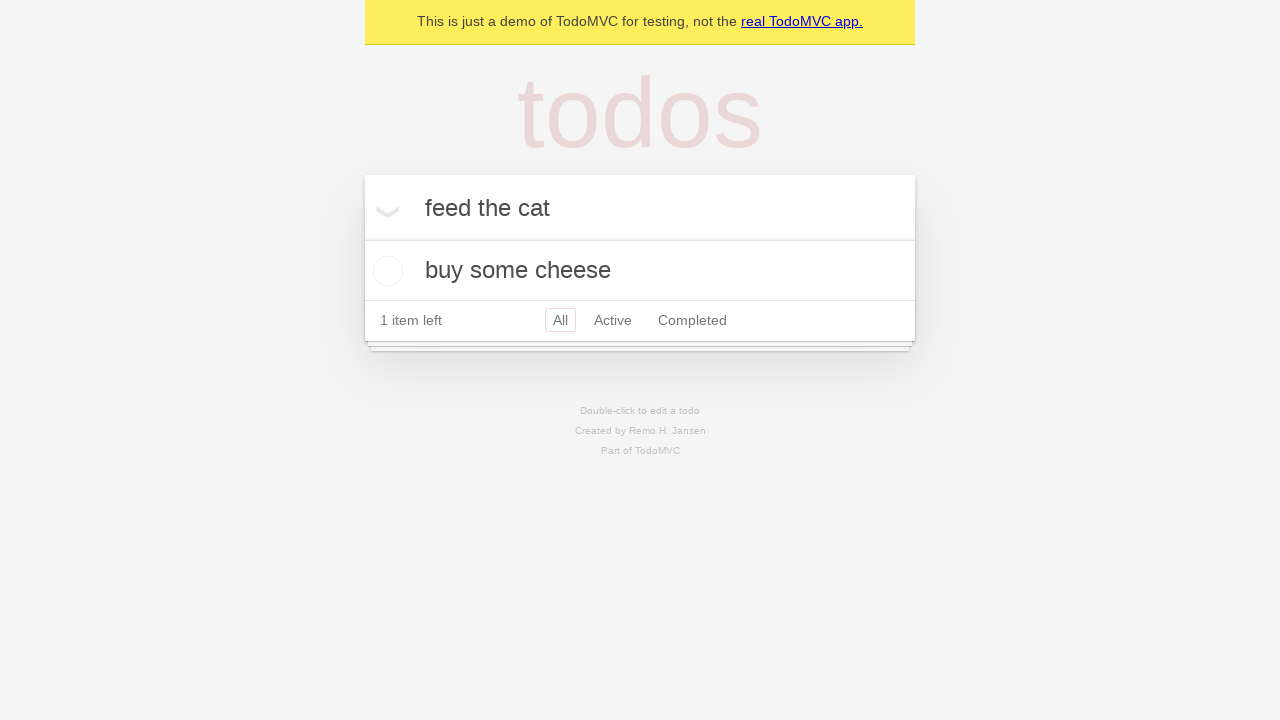

Pressed Enter to create second todo on internal:attr=[placeholder="What needs to be done?"i]
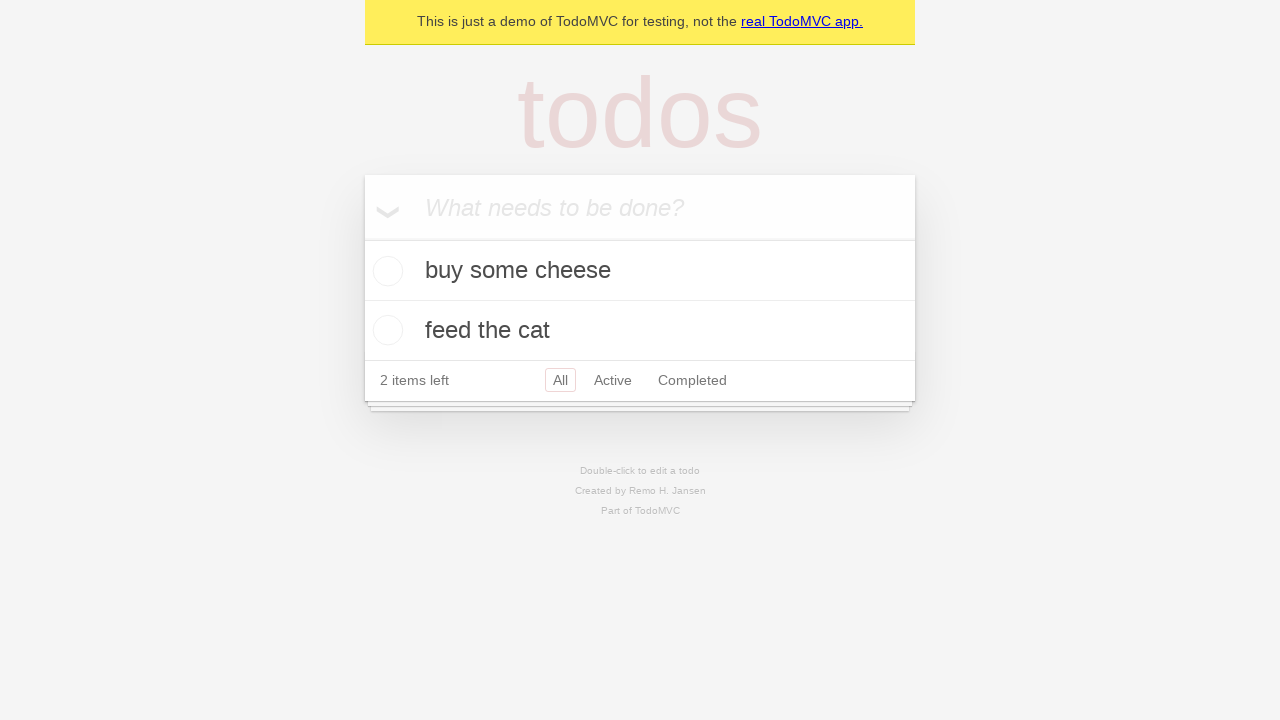

Filled todo input with 'book a doctors appointment' on internal:attr=[placeholder="What needs to be done?"i]
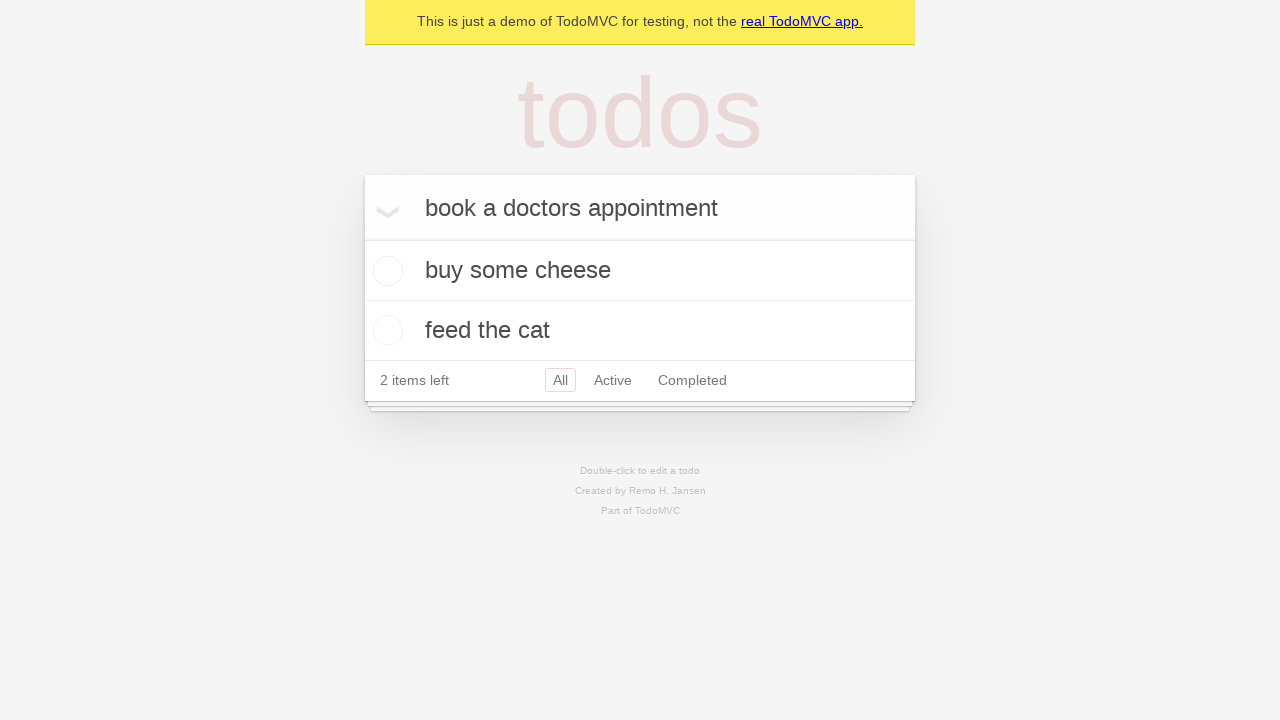

Pressed Enter to create third todo on internal:attr=[placeholder="What needs to be done?"i]
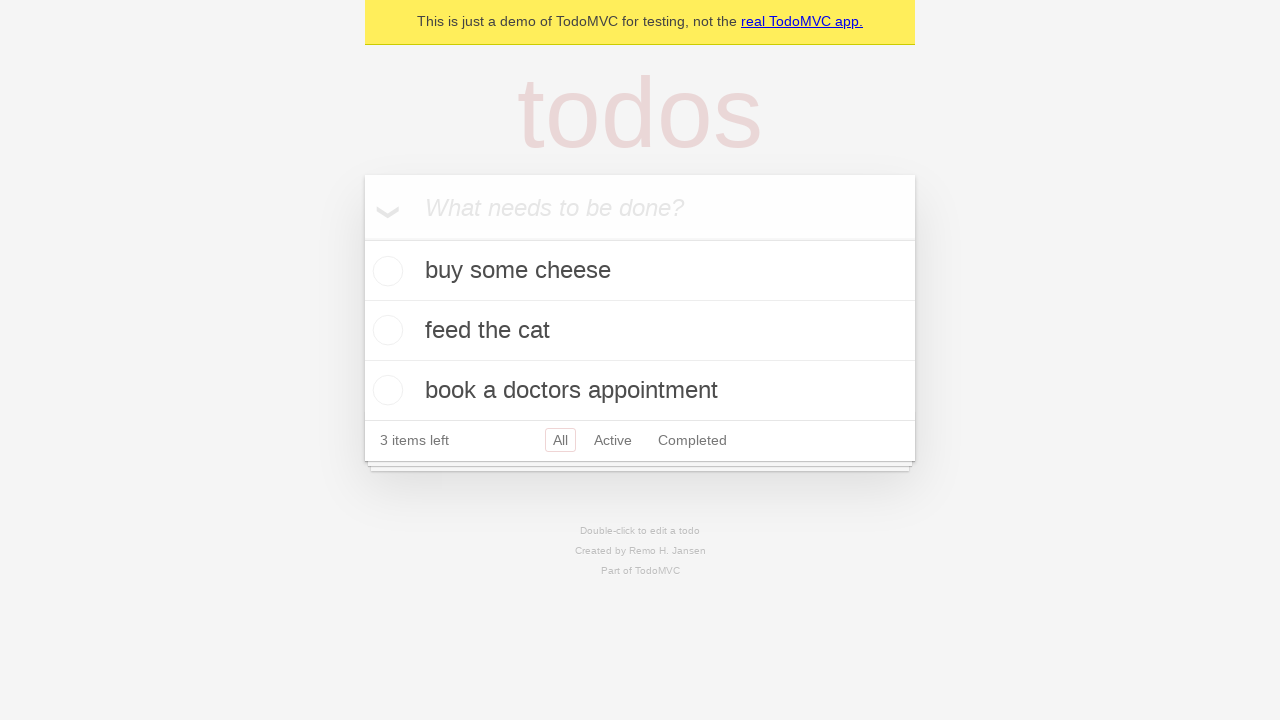

Double-clicked second todo to enter edit mode at (640, 331) on internal:testid=[data-testid="todo-item"s] >> nth=1
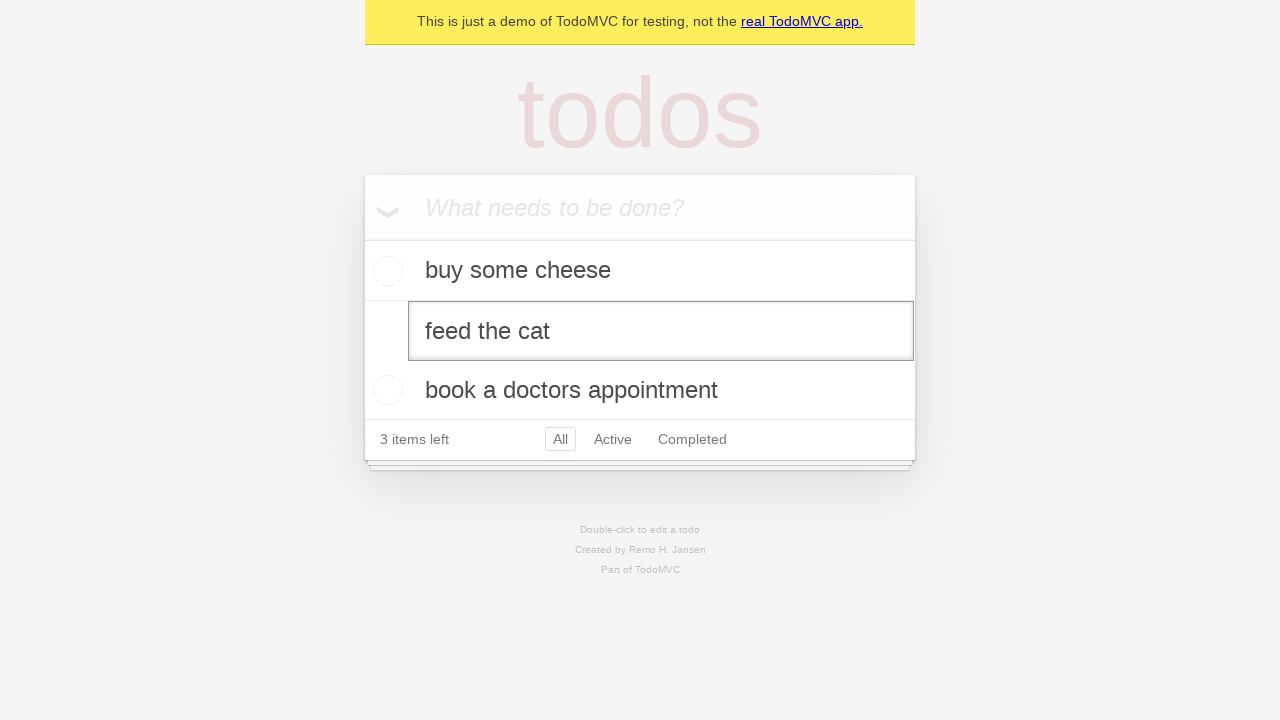

Filled edit textbox with 'buy some sausages' on internal:testid=[data-testid="todo-item"s] >> nth=1 >> internal:role=textbox[nam
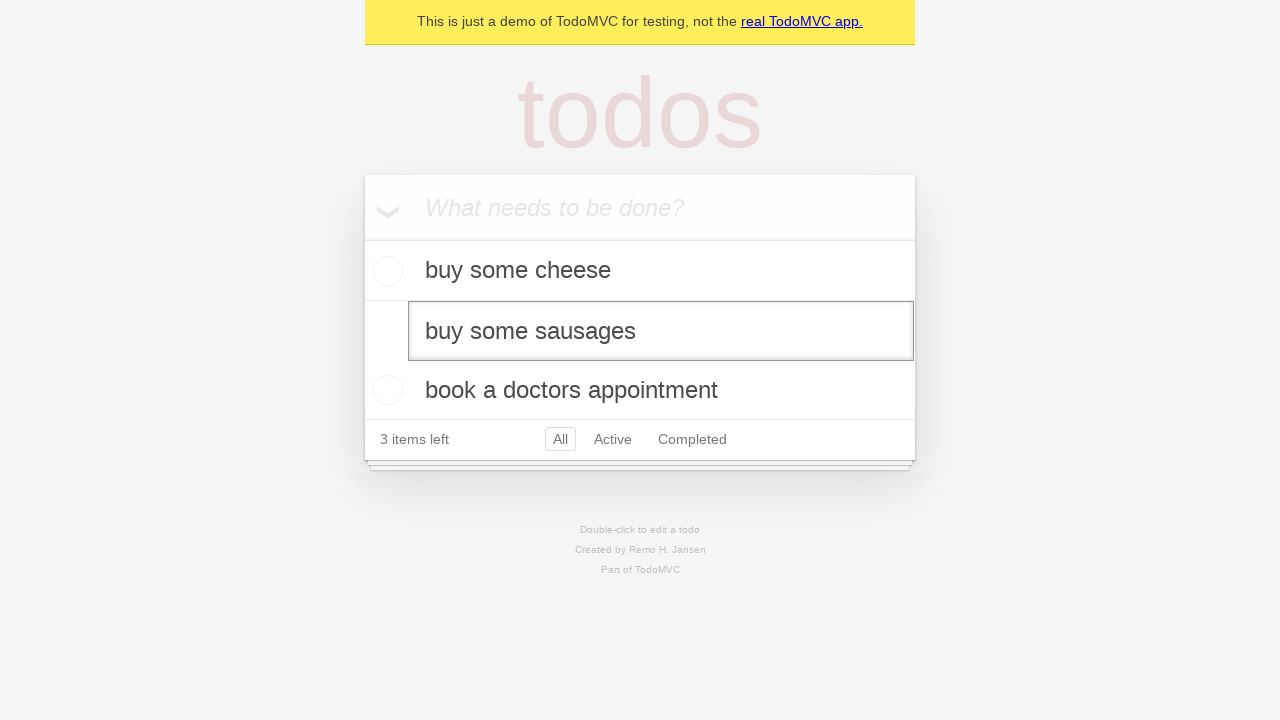

Dispatched blur event to save edited todo
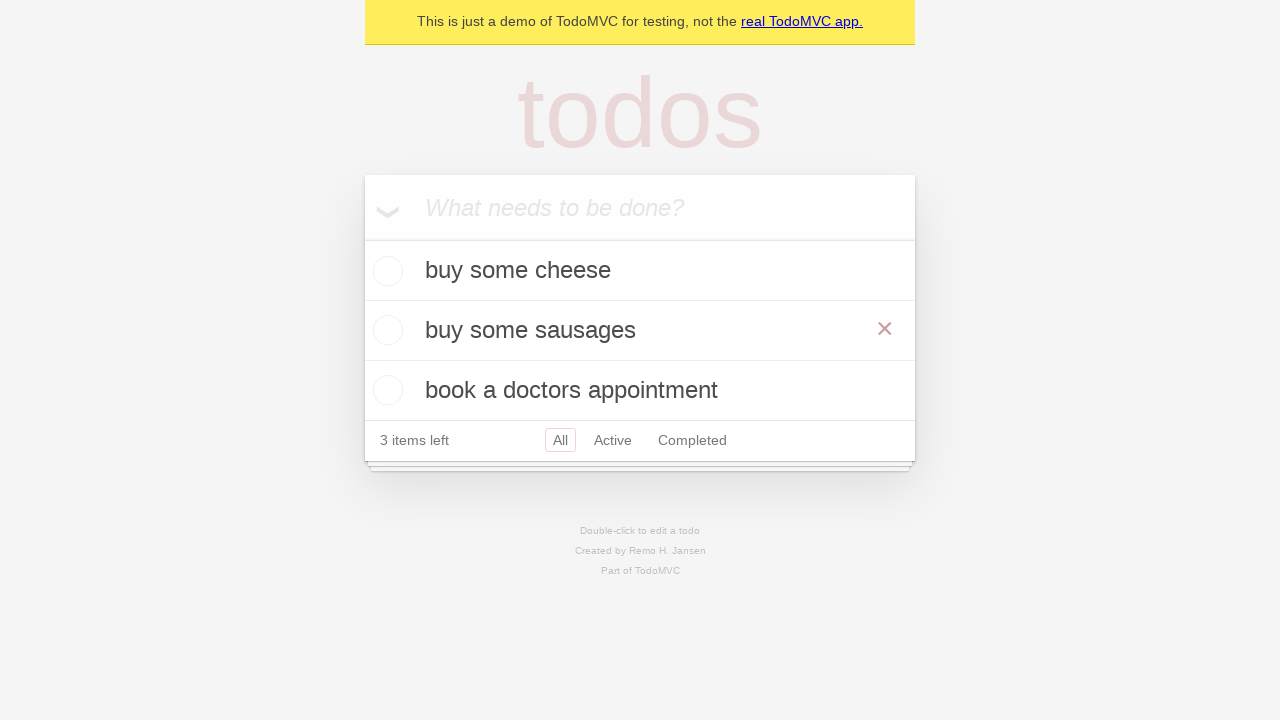

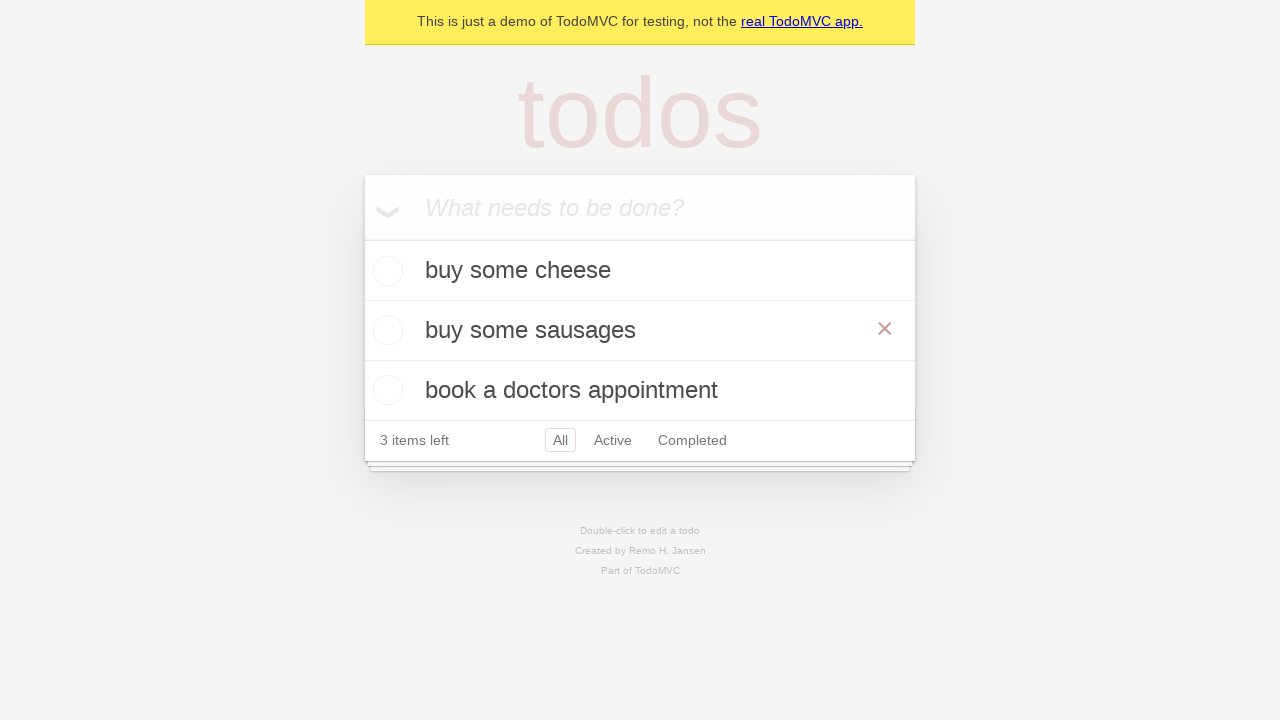